Tests the text box form on DemoQA by filling in user information fields (name, email, current address, permanent address) and submitting the form, then verifying the submitted data is displayed correctly.

Starting URL: https://demoqa.com/text-box

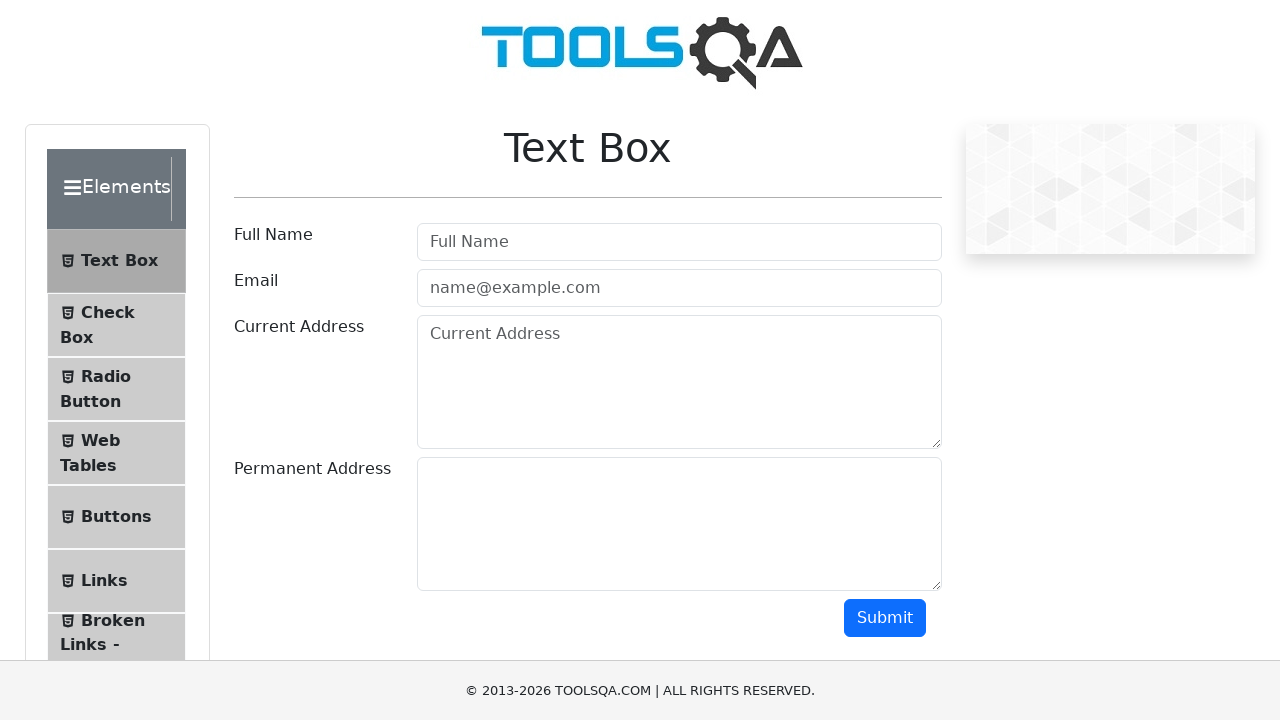

Filled in user name field with 'Petros' on #userName
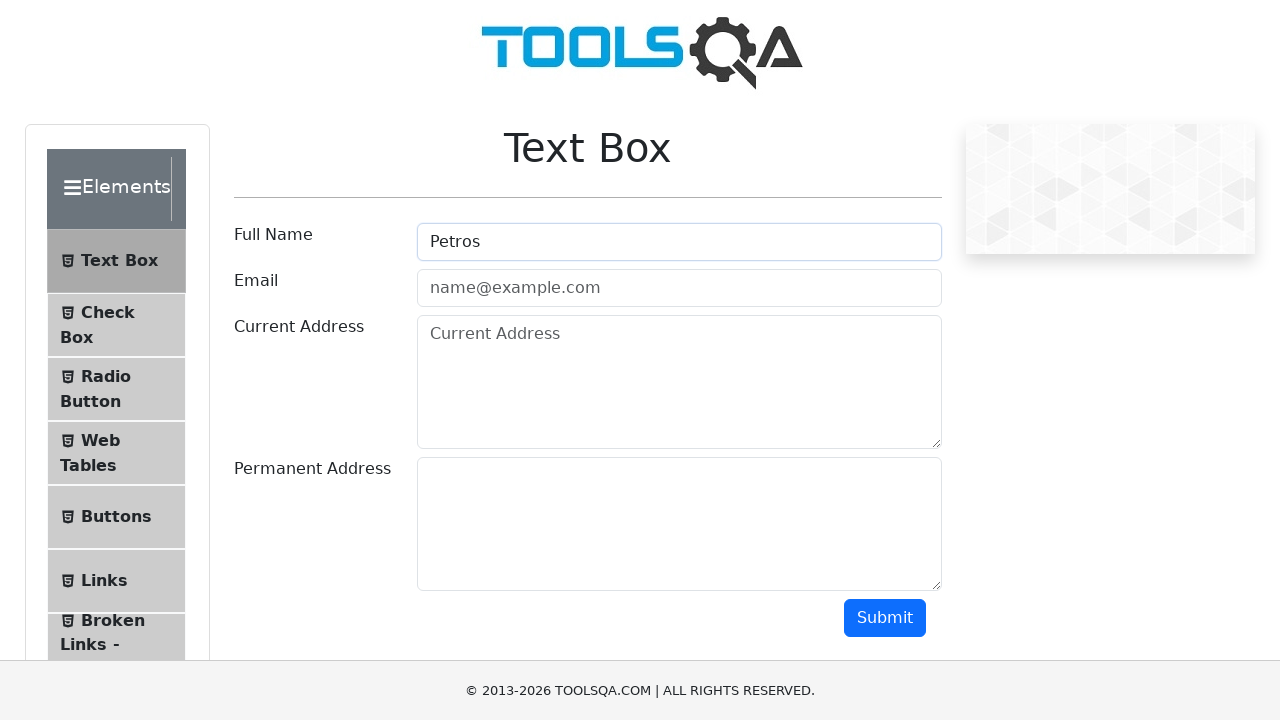

Filled in email field with 'petrosyan@gmail.com' on #userEmail
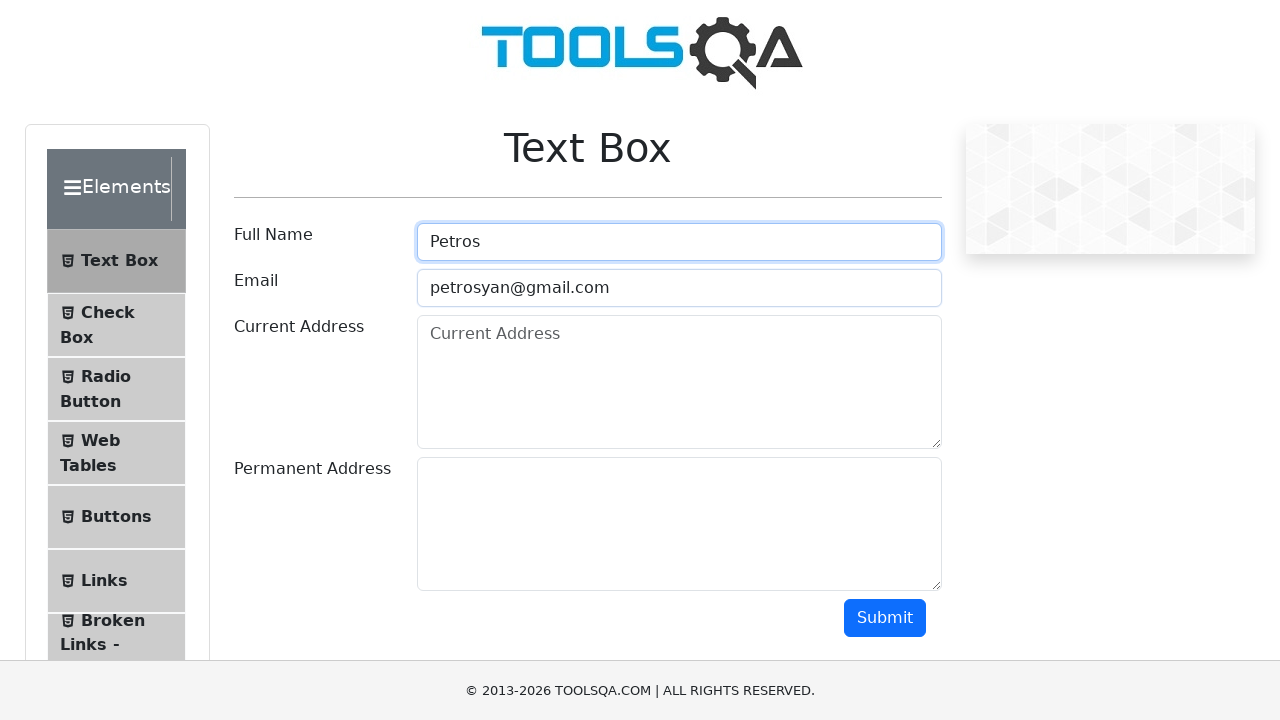

Filled in current address field with 'Yerevan Sayat-Nova1' on #currentAddress
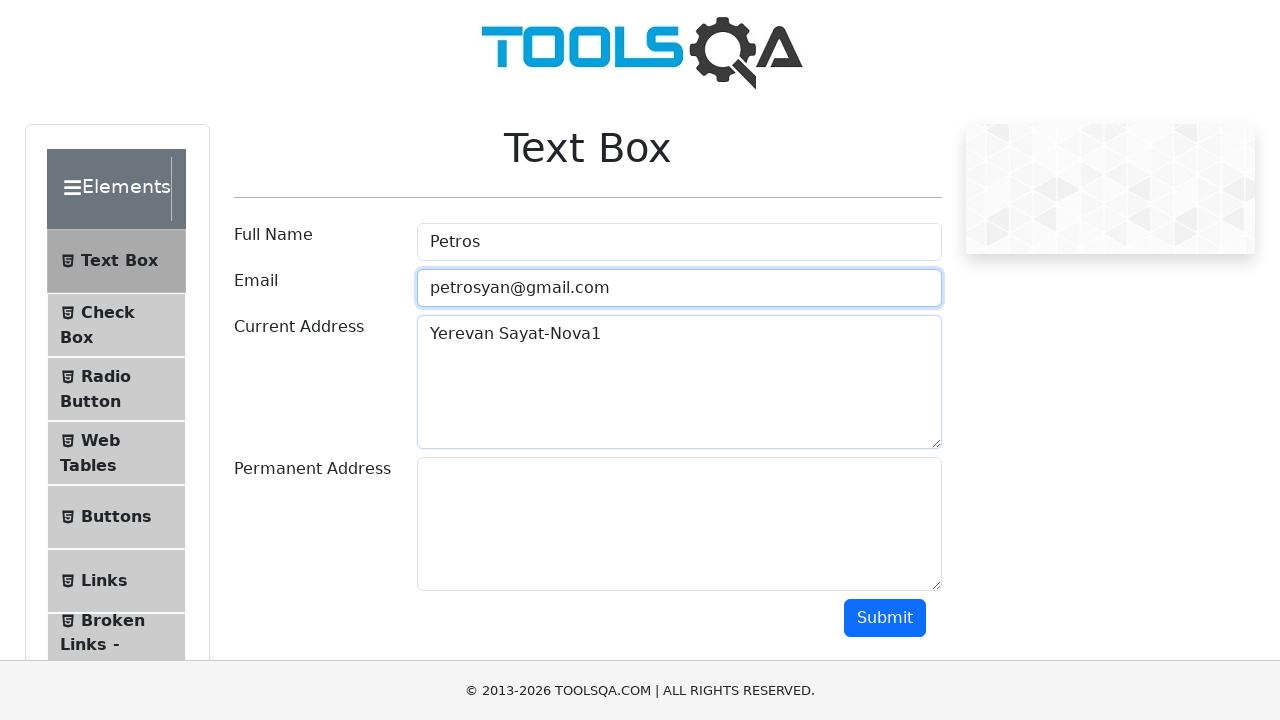

Filled in permanent address field with 'Yerevan Sayat-Nova1' on #permanentAddress
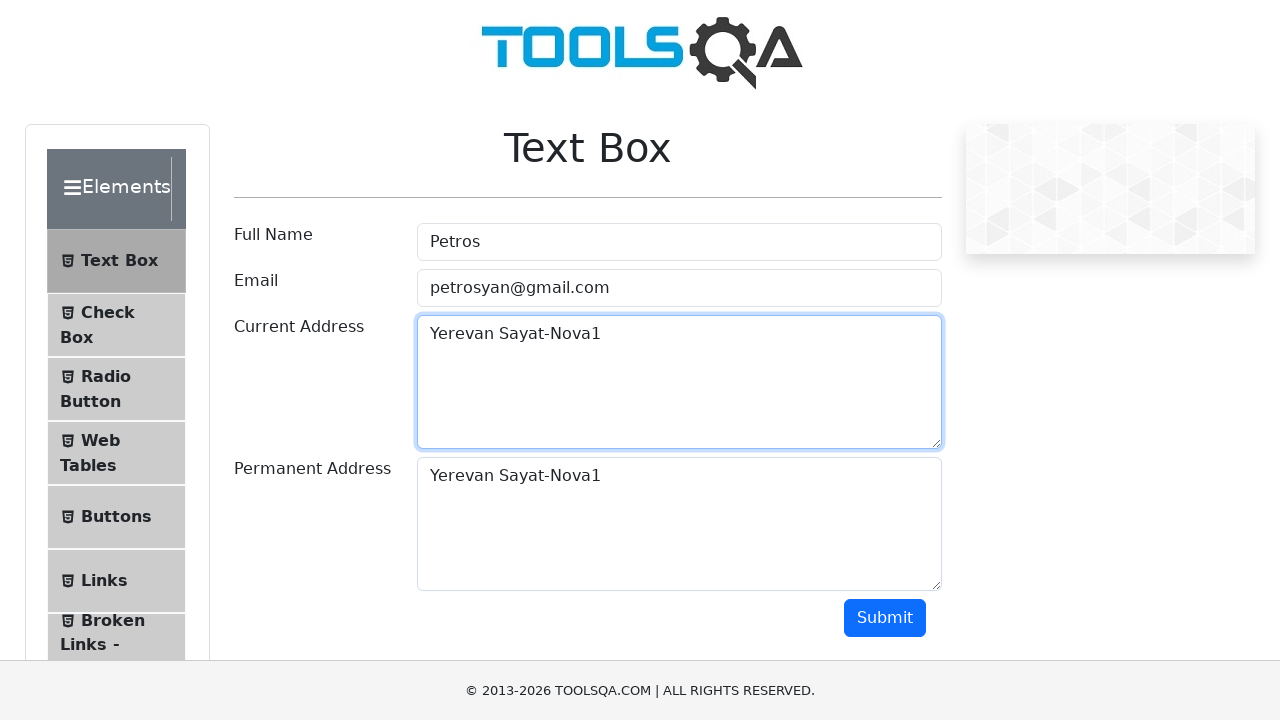

Clicked the submit button at (885, 618) on #submit
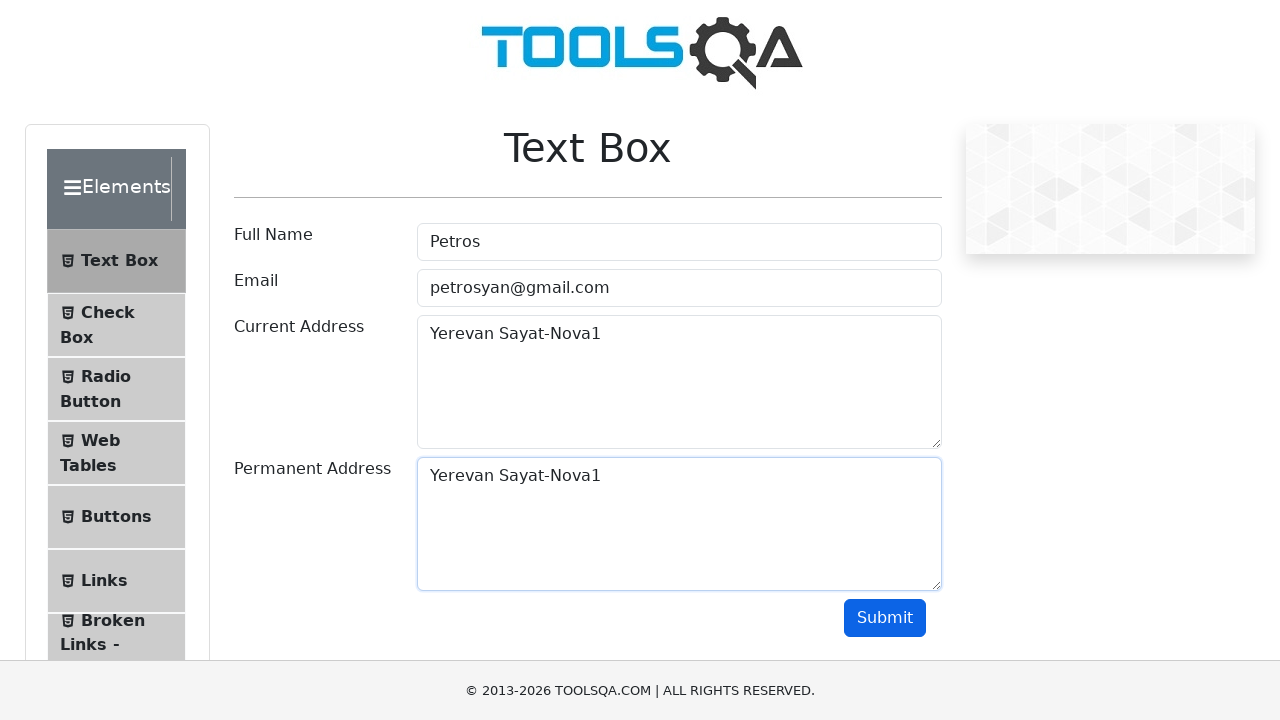

Output section loaded with submitted data
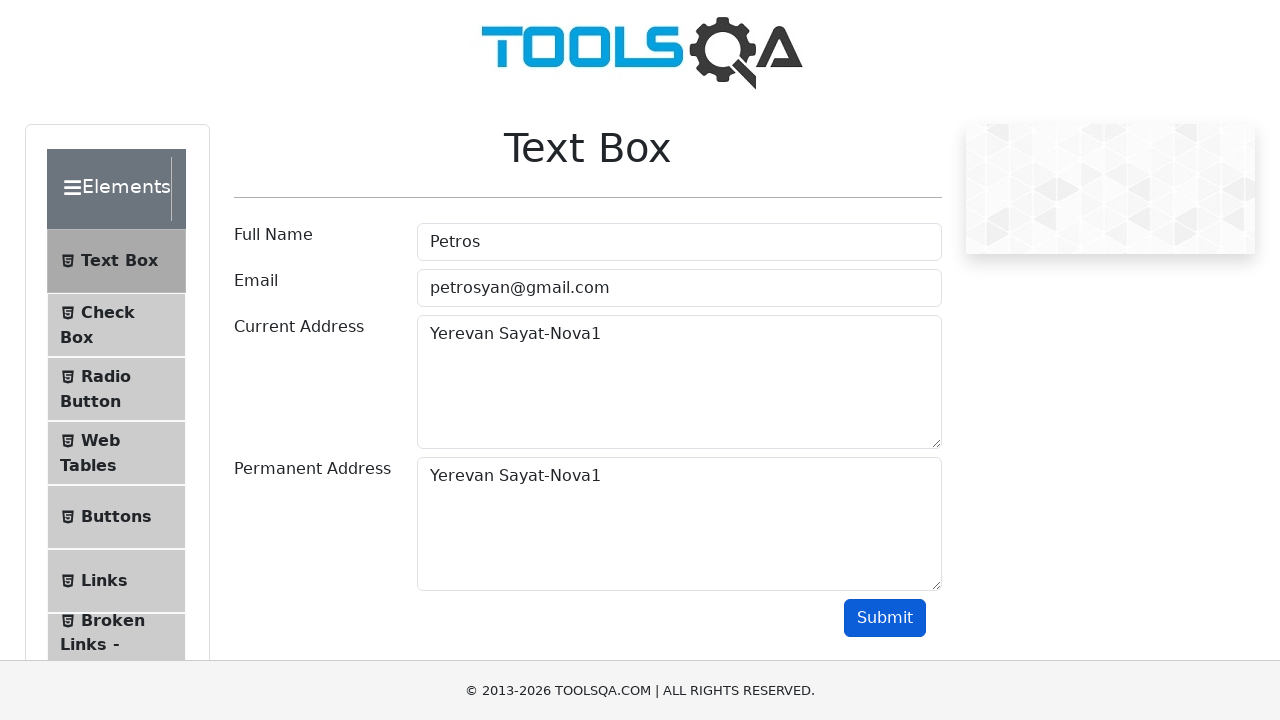

Retrieved name text from output: Name:Petros
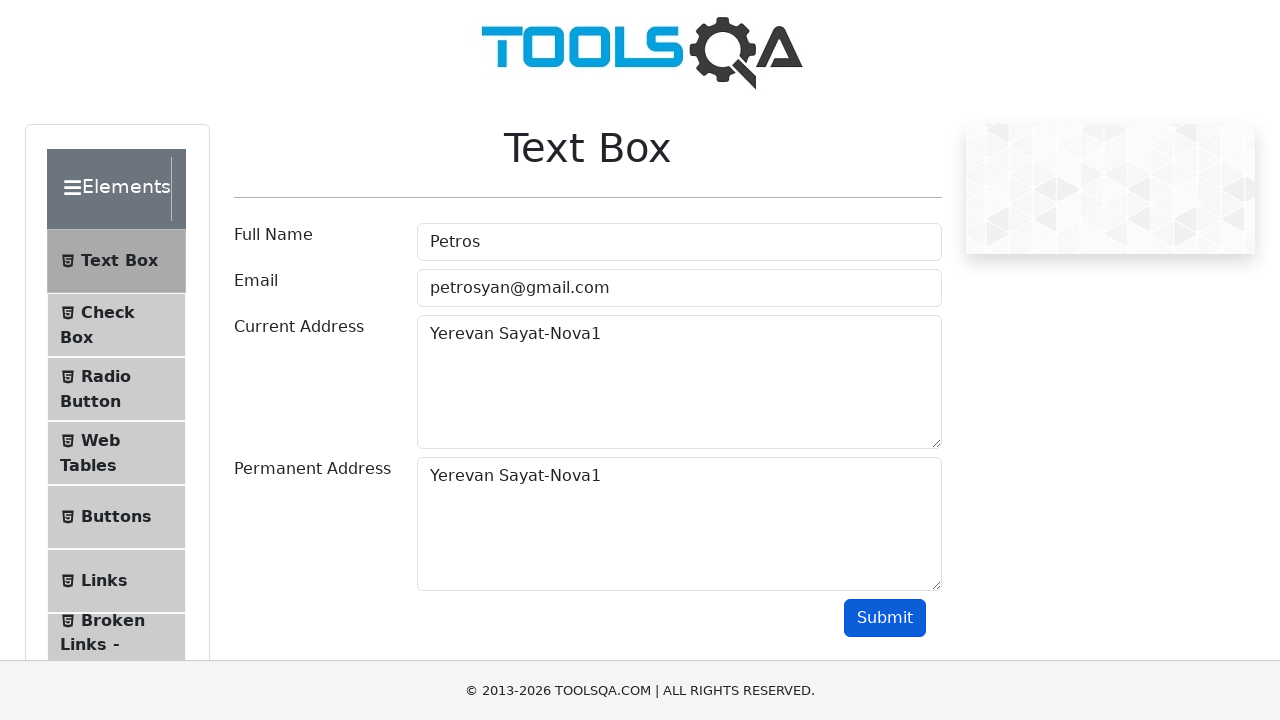

Verified that 'Petros' is displayed in the name output
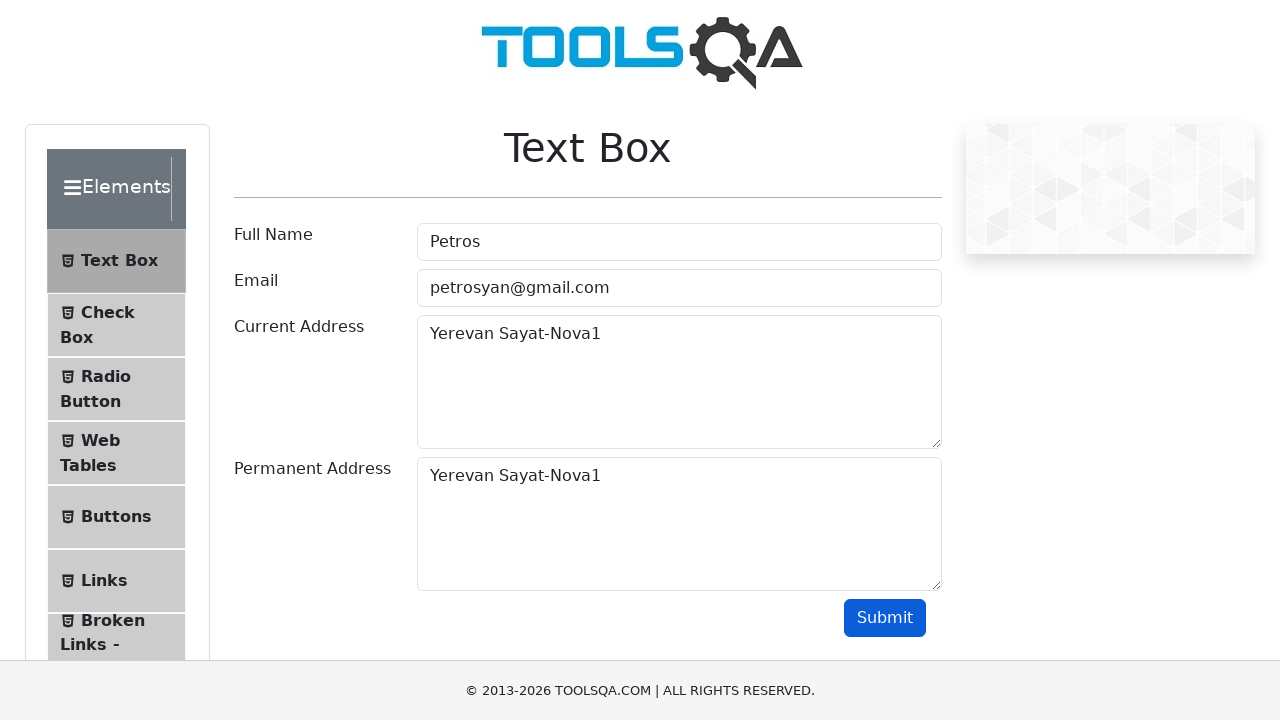

Retrieved email text from output: Email:petrosyan@gmail.com
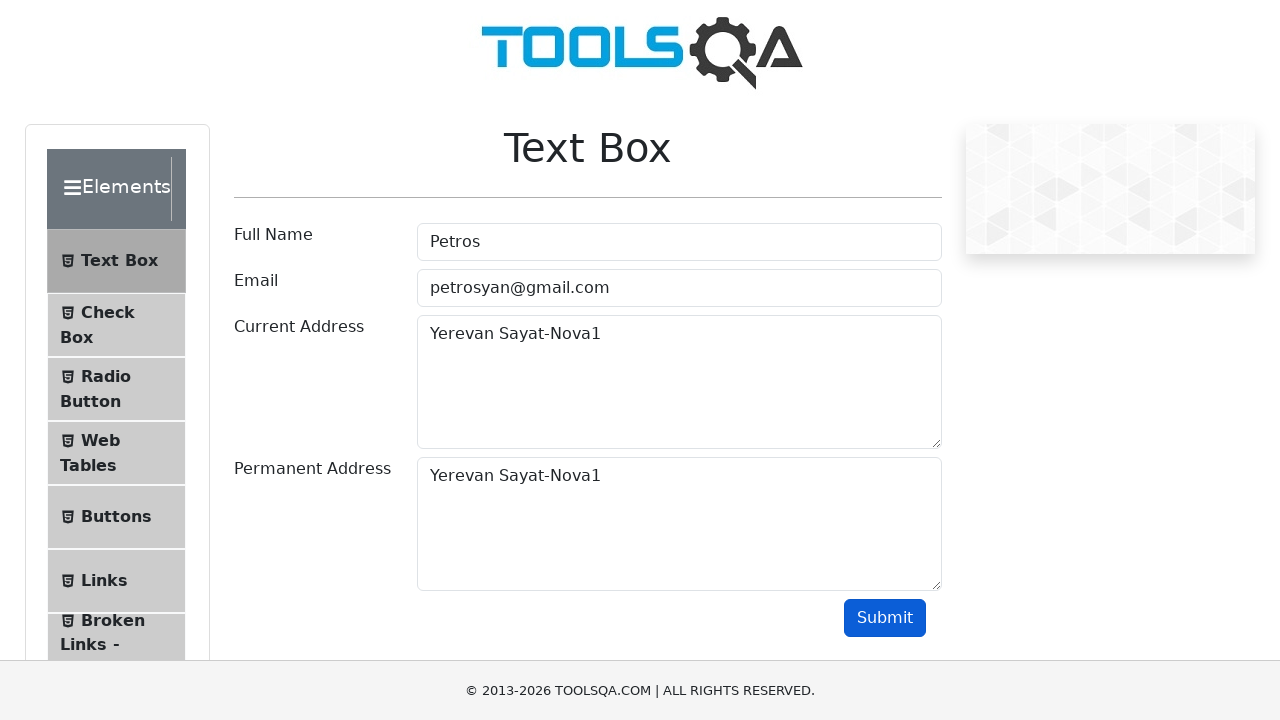

Verified that 'petrosyan@gmail.com' is displayed in the email output
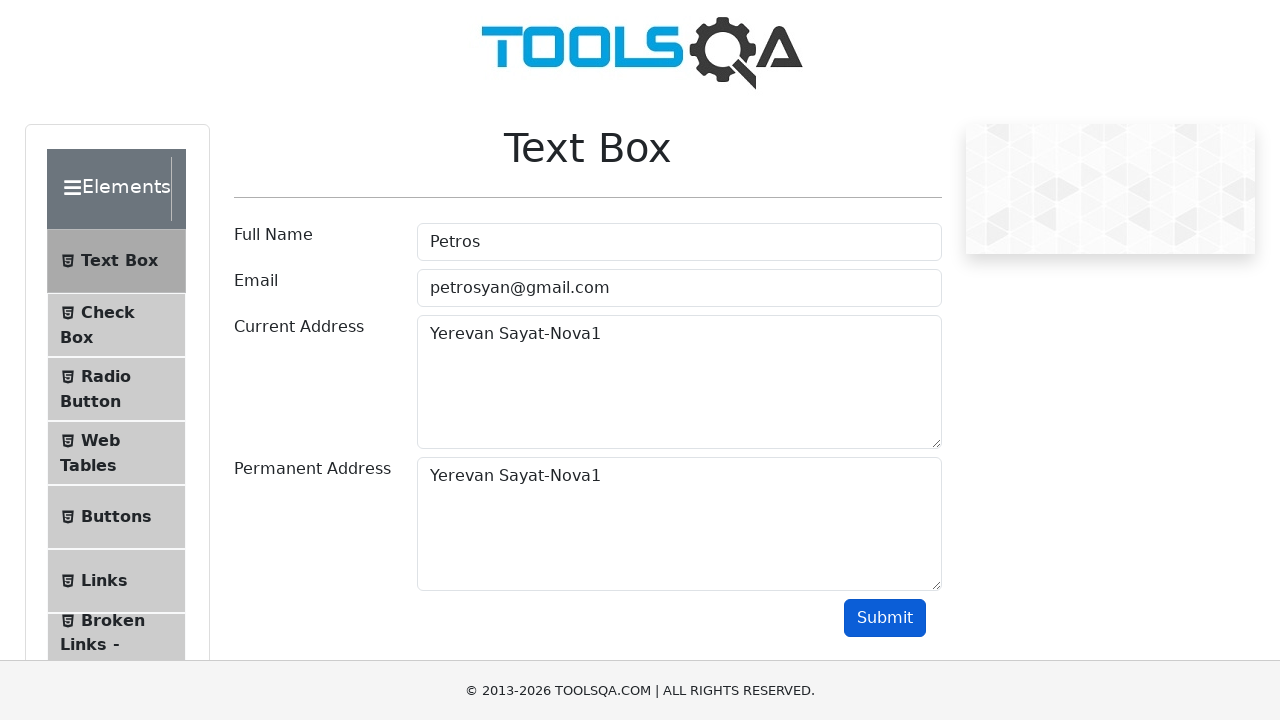

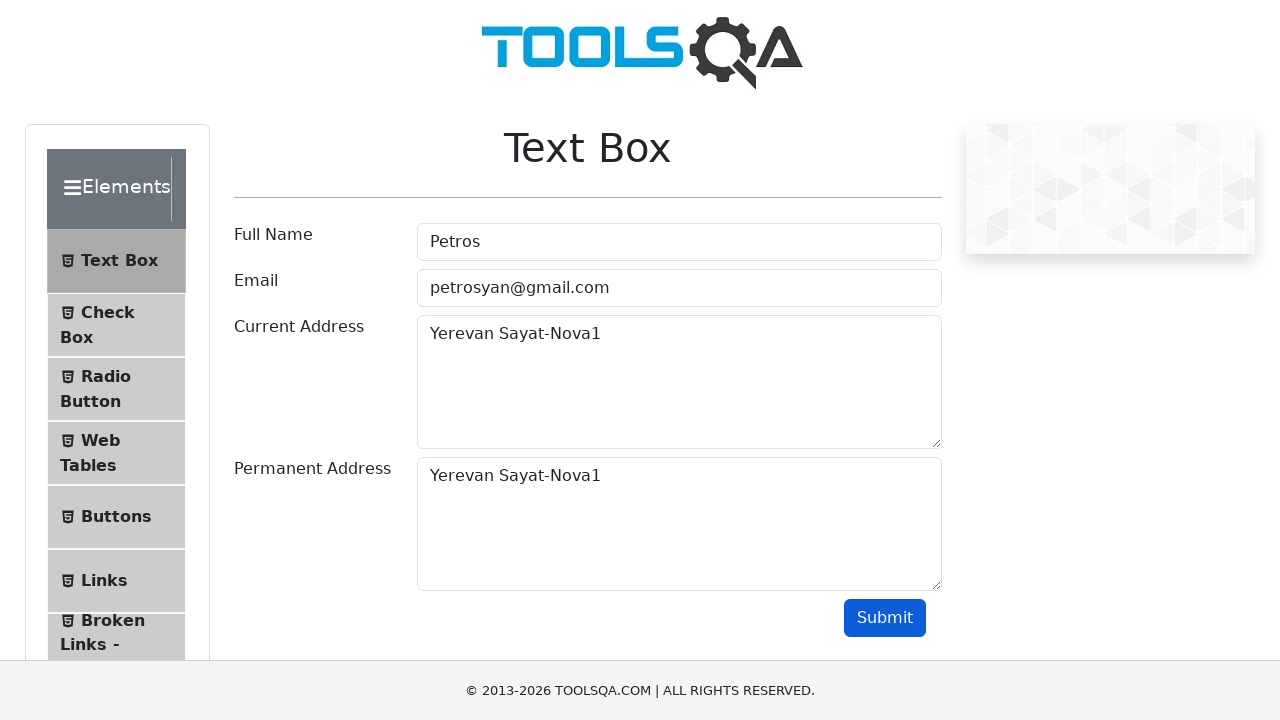